Tests DuckDuckGo search functionality by entering "SauceLabs" as a search query, submitting the form, and verifying the page title contains the search term.

Starting URL: http://www.duckduckgo.com

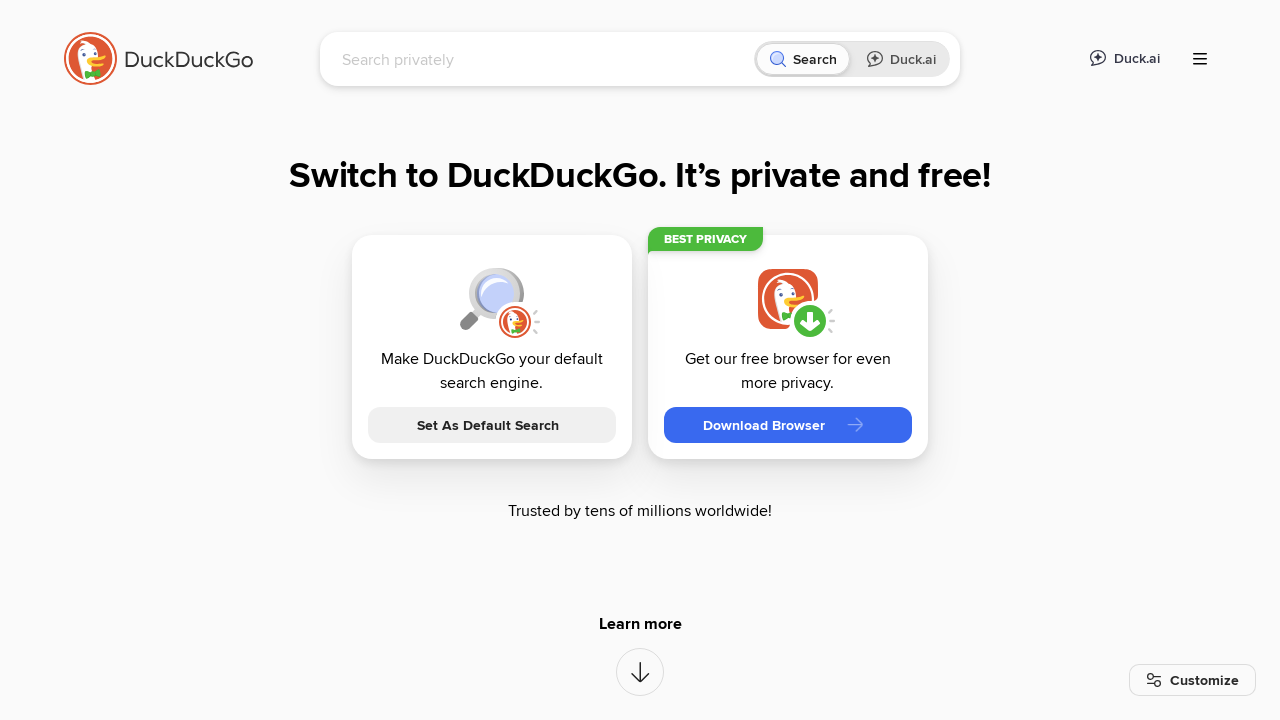

Filled search box with 'SauceLabs' on input[name='q']
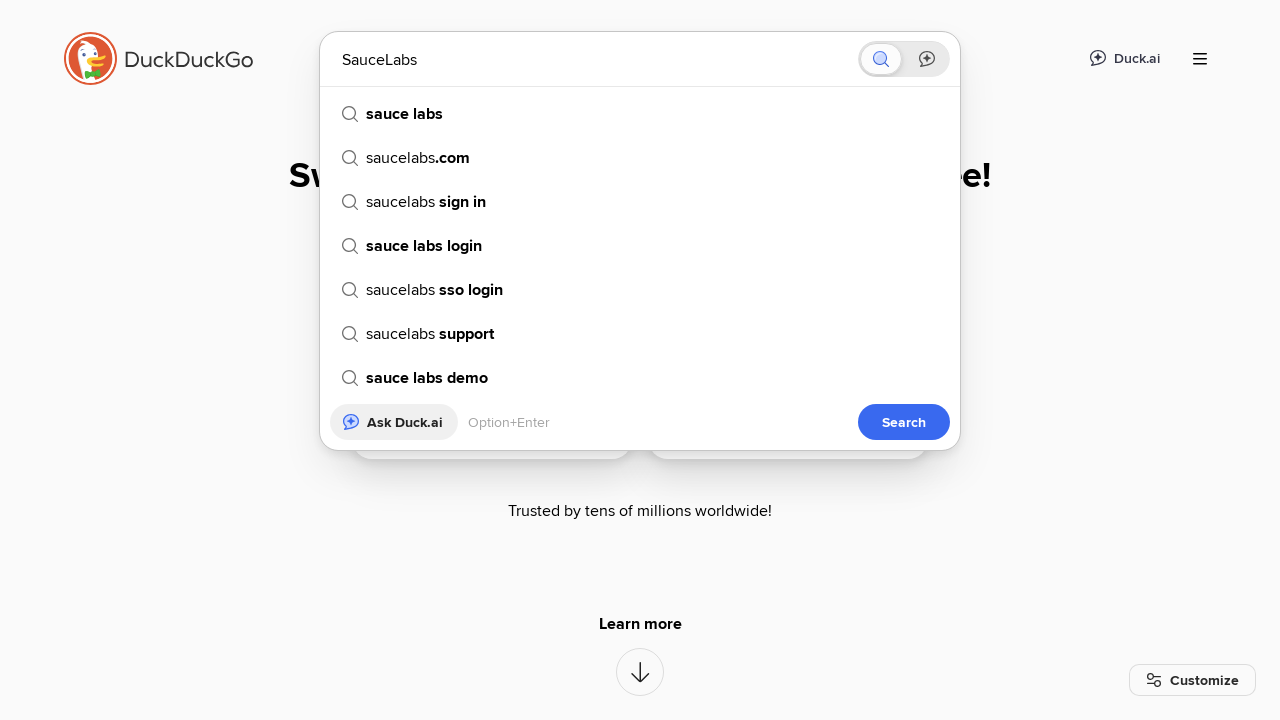

Pressed Enter to submit search form on input[name='q']
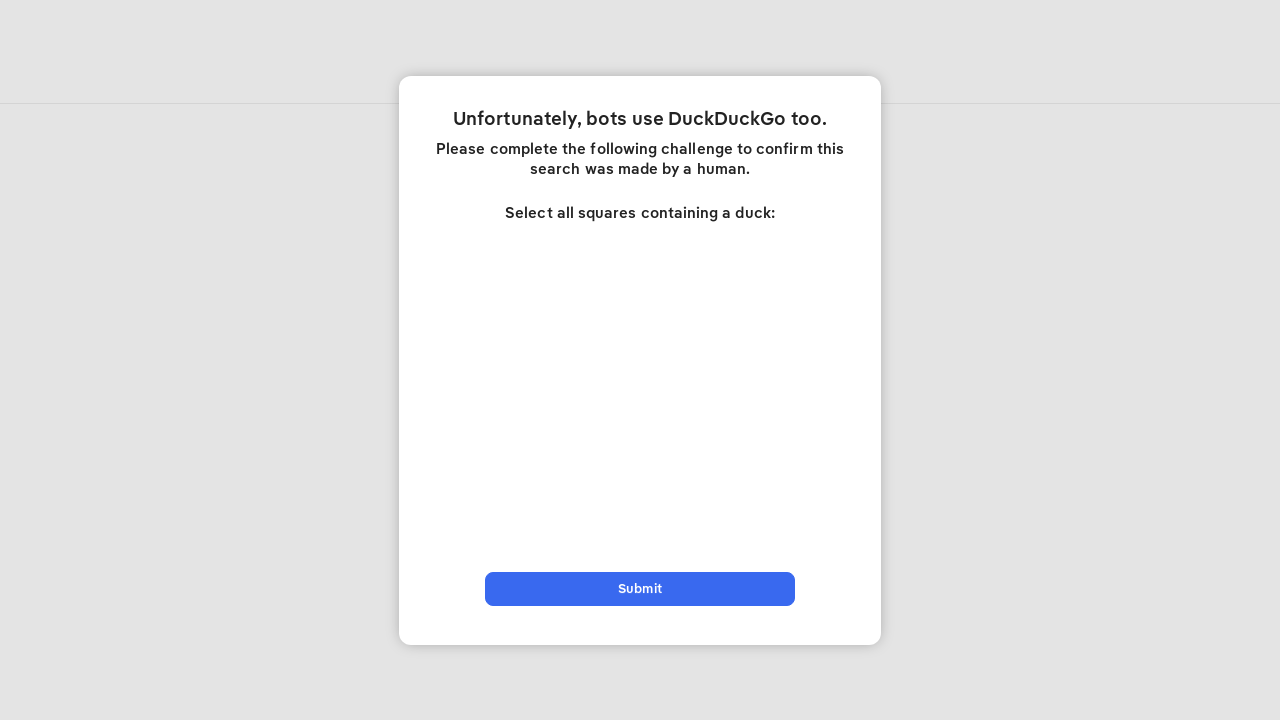

Verified page title contains 'saucelabs'
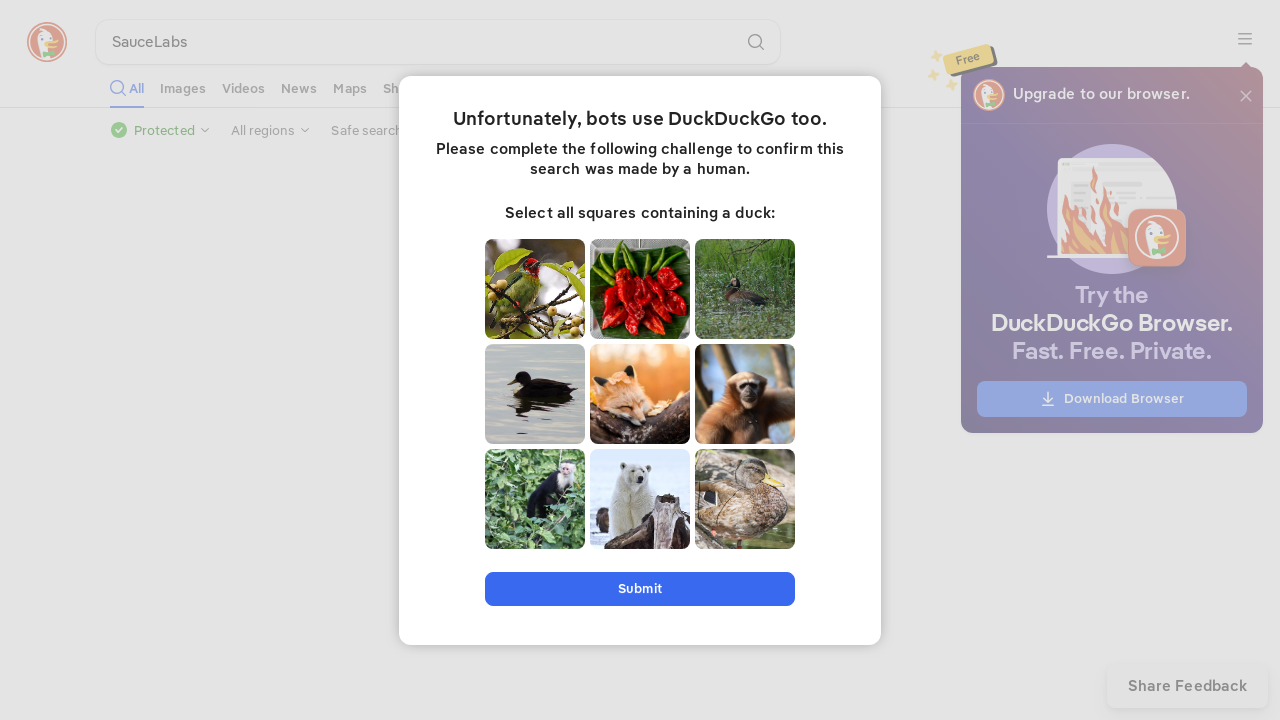

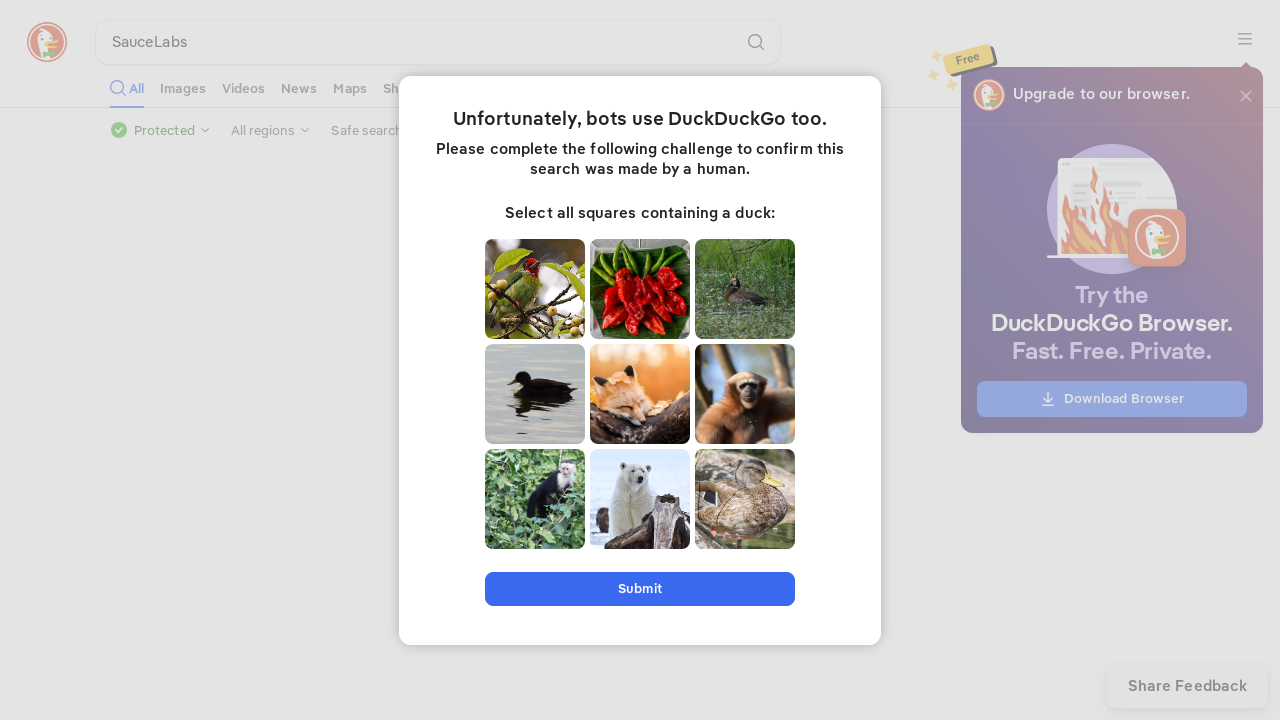